Tests basic form interactions on a practice automation page by selecting a radio button and clicking on an autocomplete input field.

Starting URL: https://rahulshettyacademy.com/AutomationPractice/

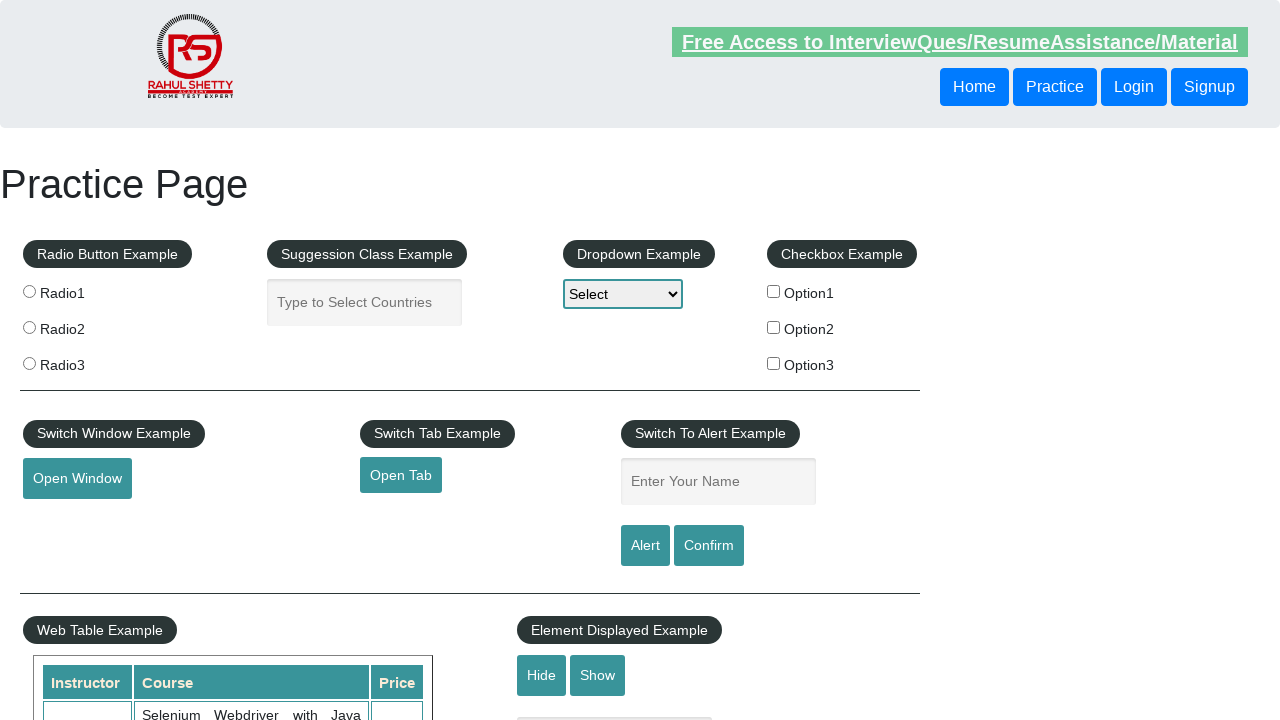

Clicked the first radio button at (29, 291) on input[value='radio1']
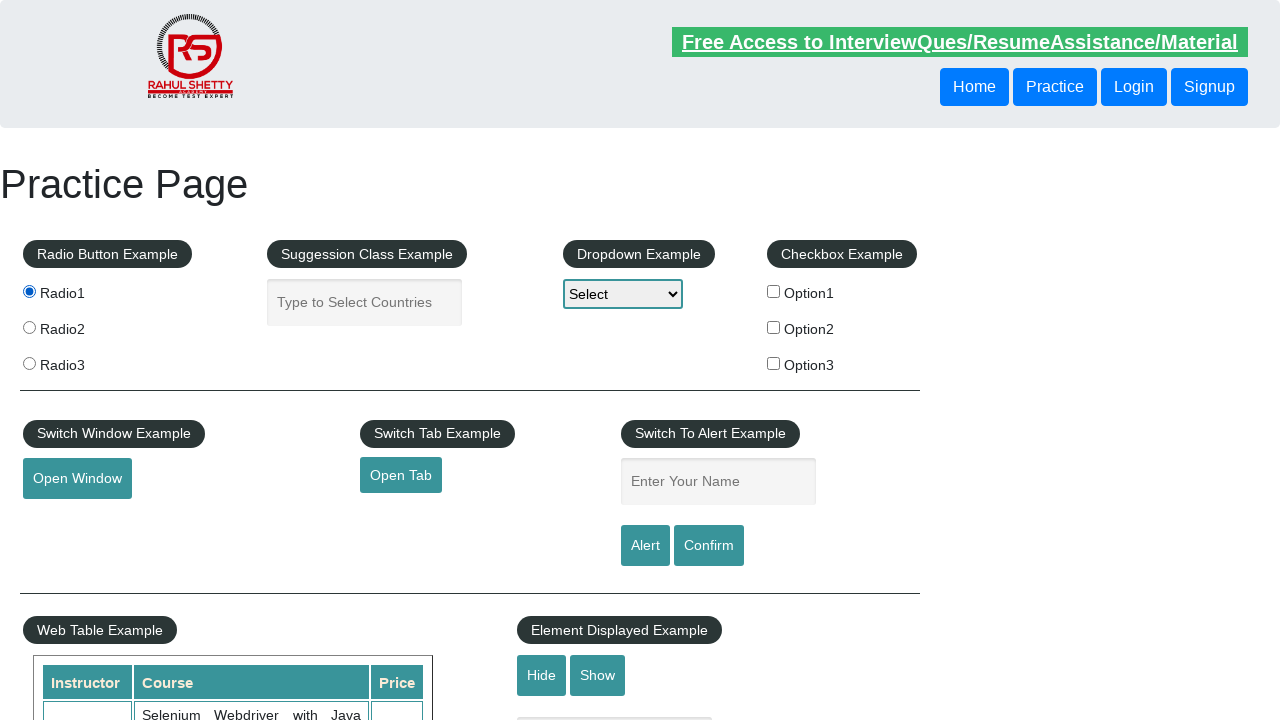

Clicked on the autocomplete input field at (365, 302) on #autocomplete
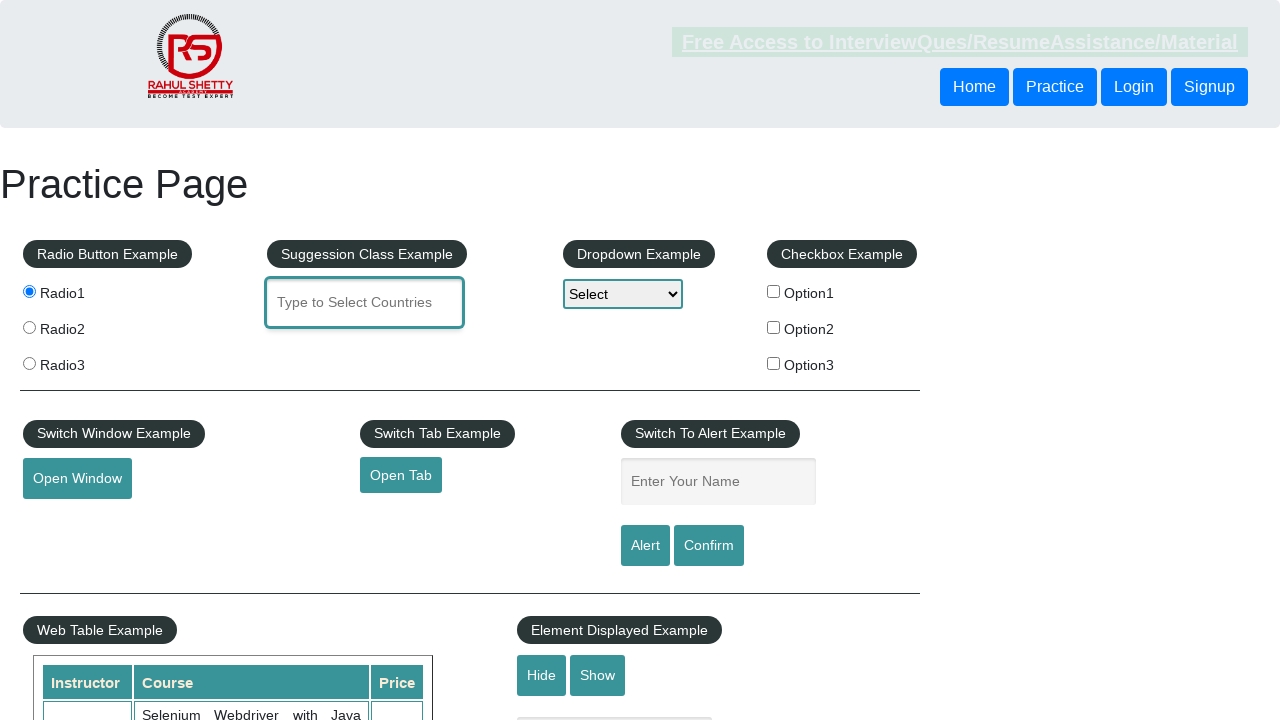

Waited 1 second for dynamic content to load
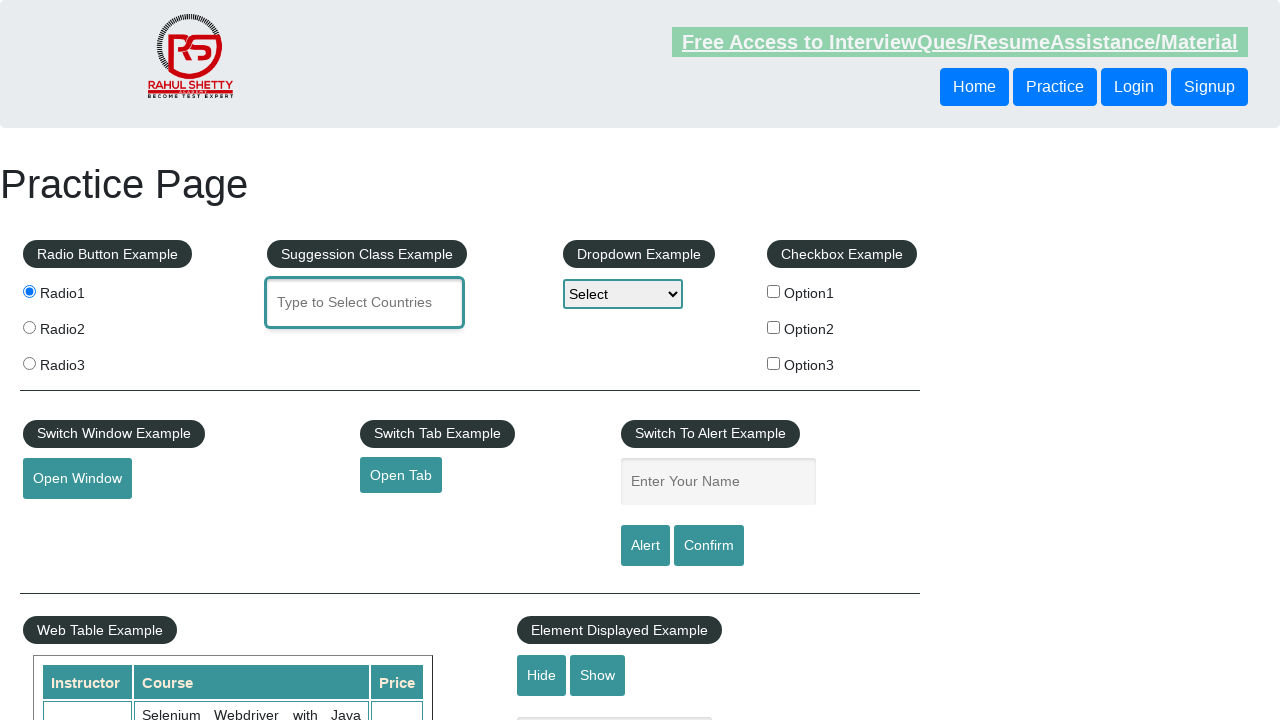

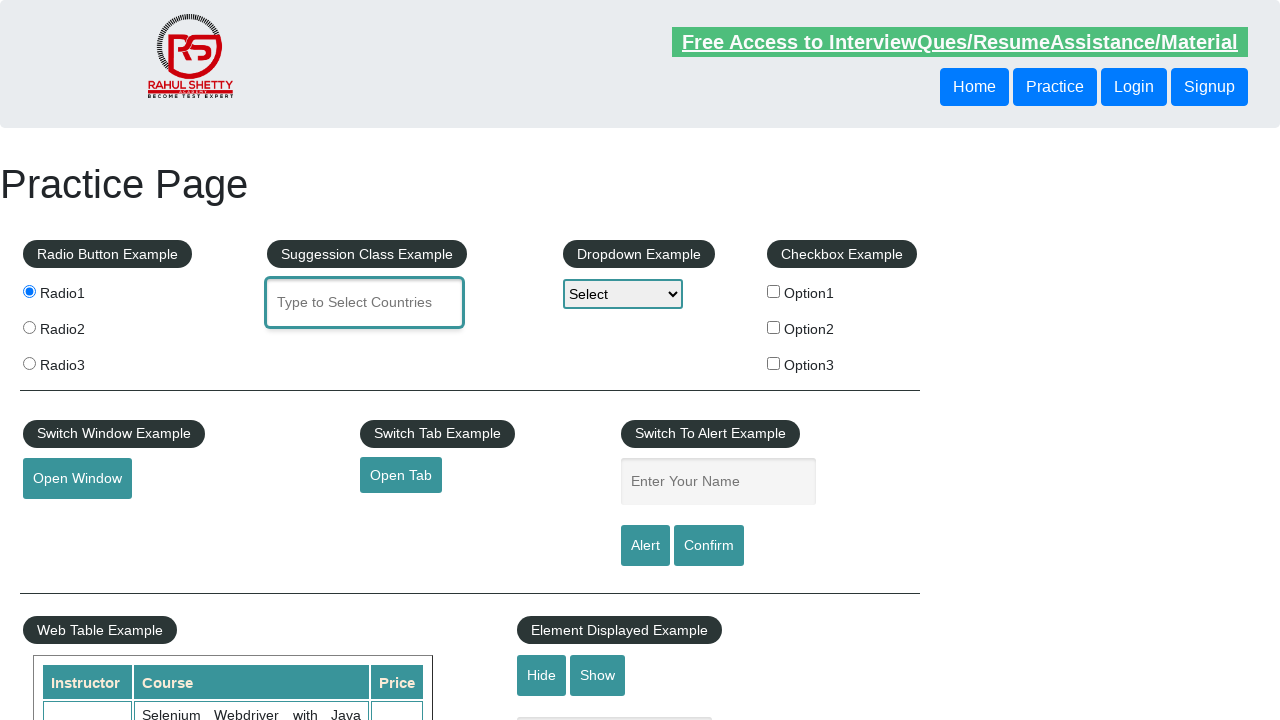